Tests JavaScript alert handling by triggering alerts, confirms, and validating alert messages on a test page

Starting URL: https://testpages.herokuapp.com/styled/alerts/alert-test.html

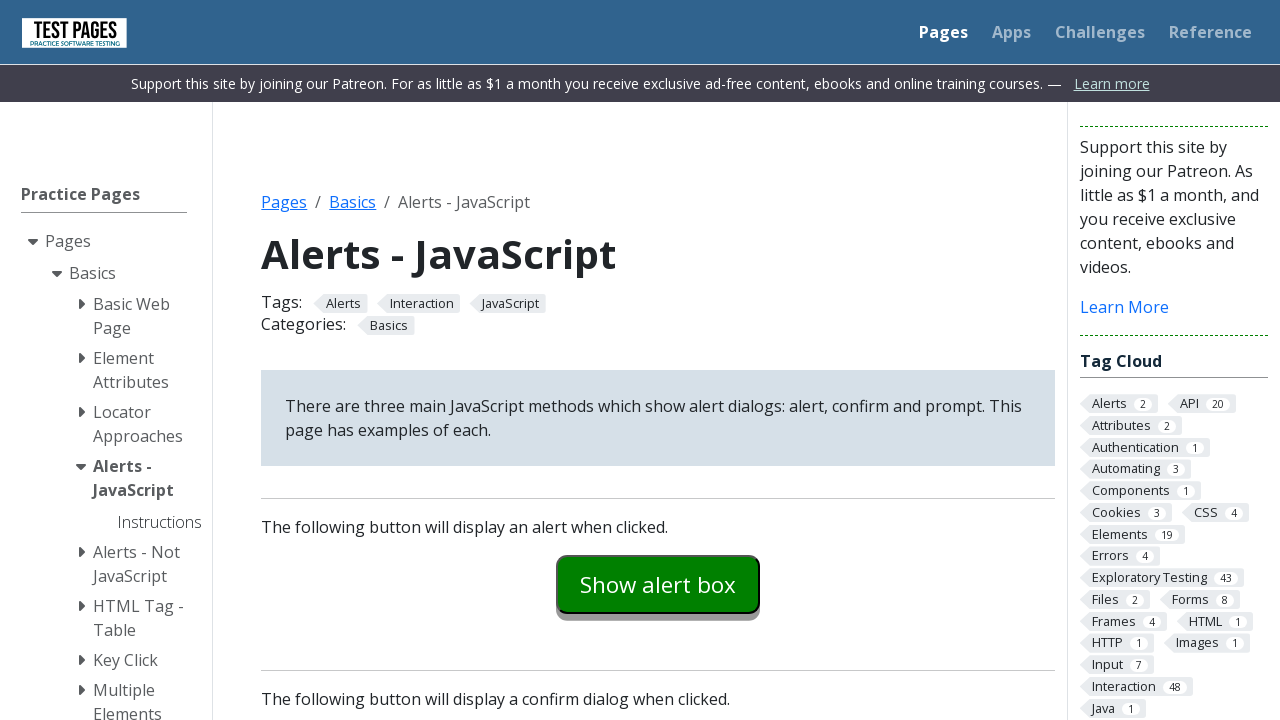

Set up dialog handler to accept all alerts
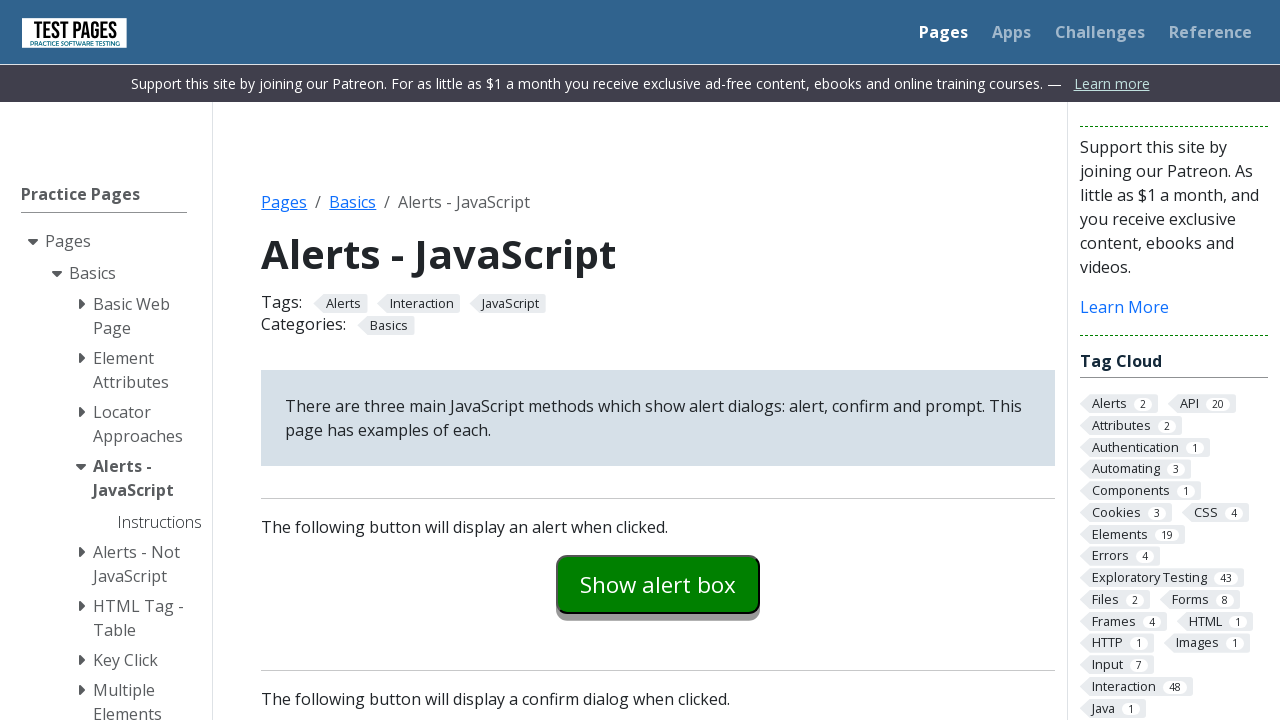

Clicked alert button to trigger first alert at (658, 584) on #alertexamples
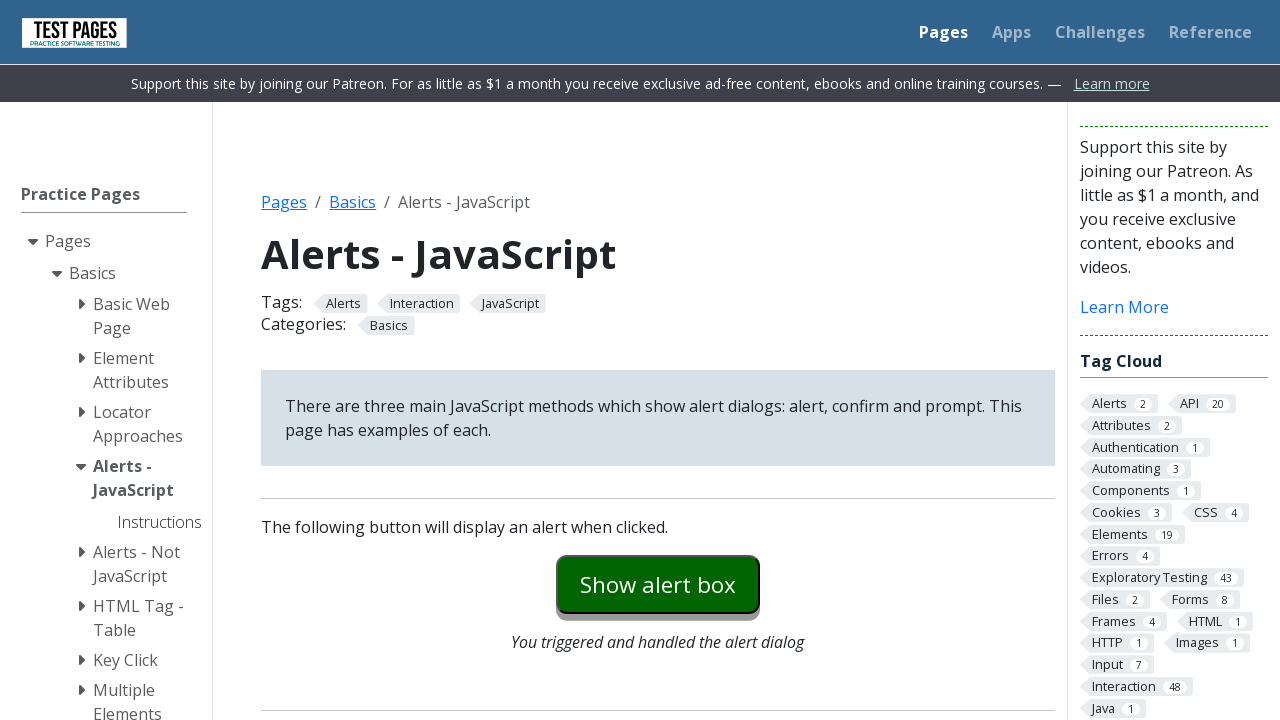

Scrolled down to confirm section
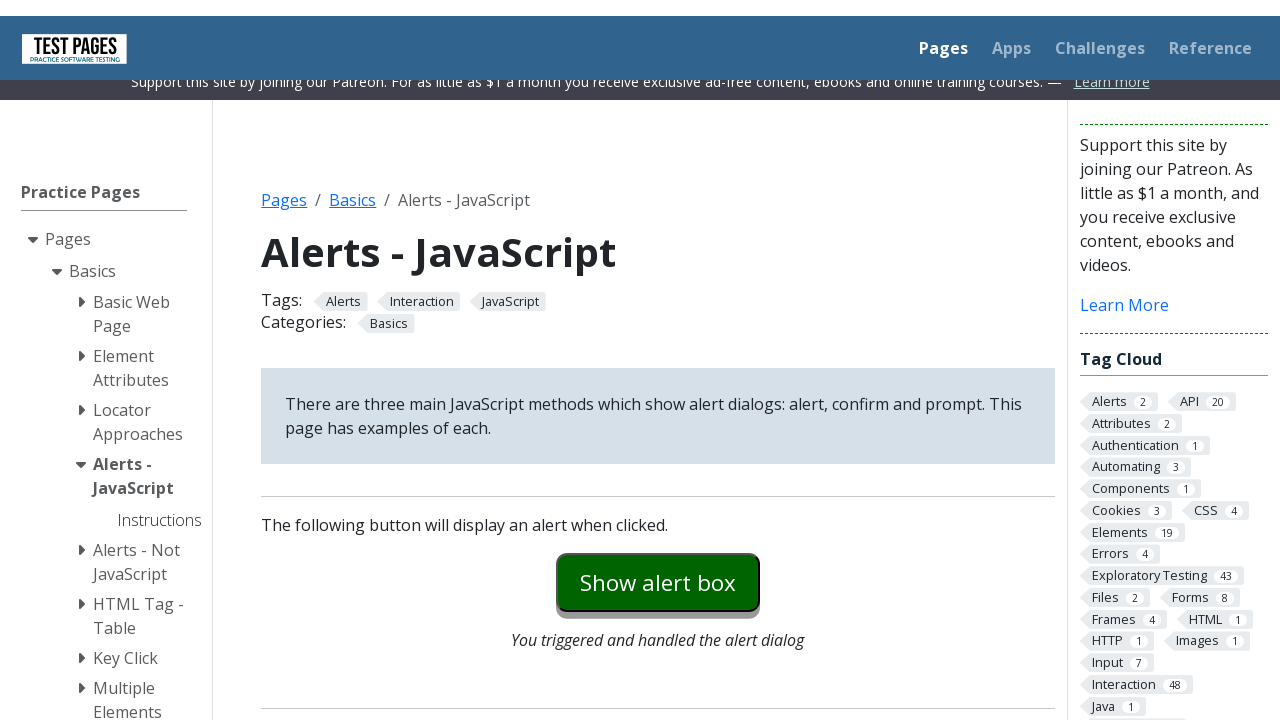

Clicked confirm button and accepted the dialog at (658, 497) on #confirmexample
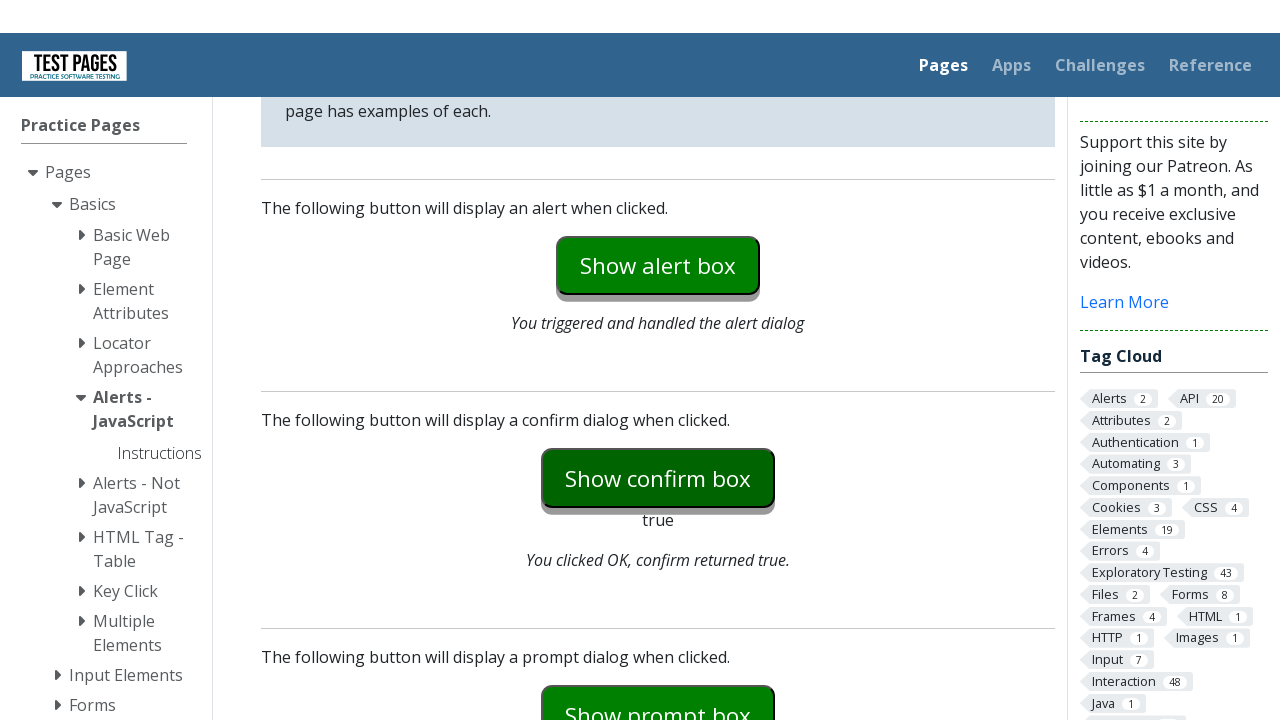

Set up dialog handler to dismiss next alert
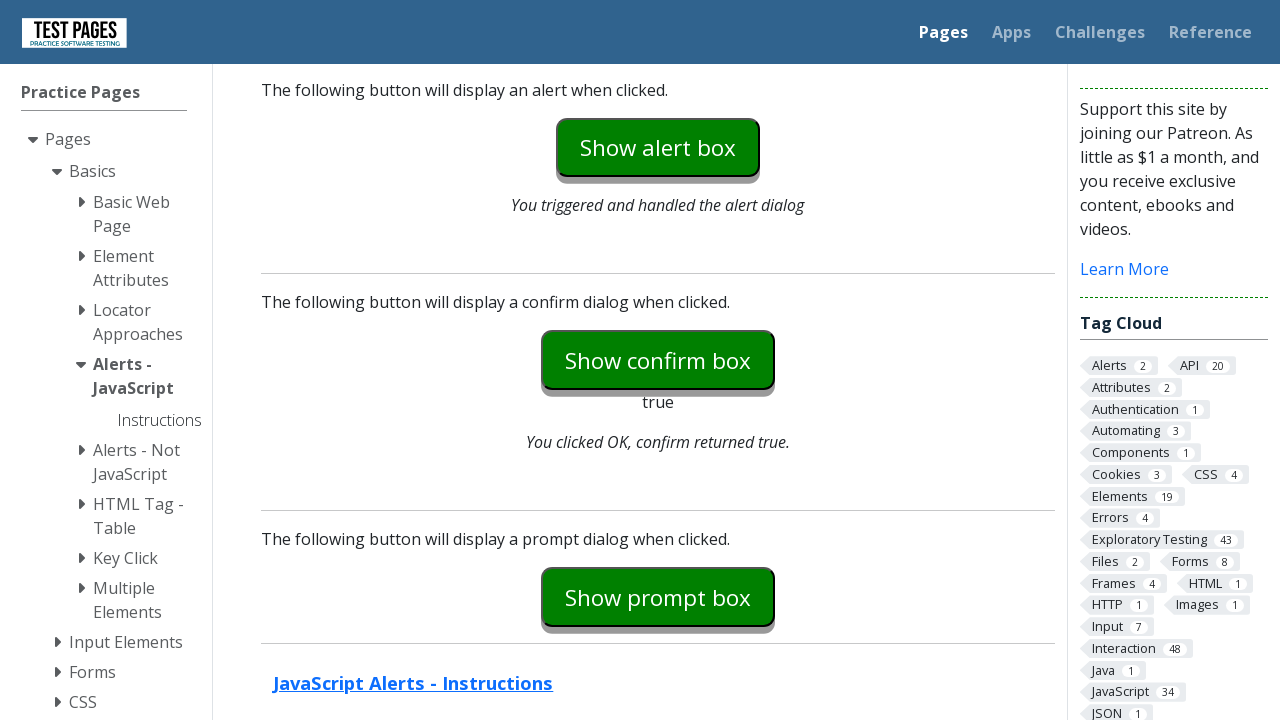

Clicked confirm button and dismissed the dialog at (658, 360) on #confirmexample
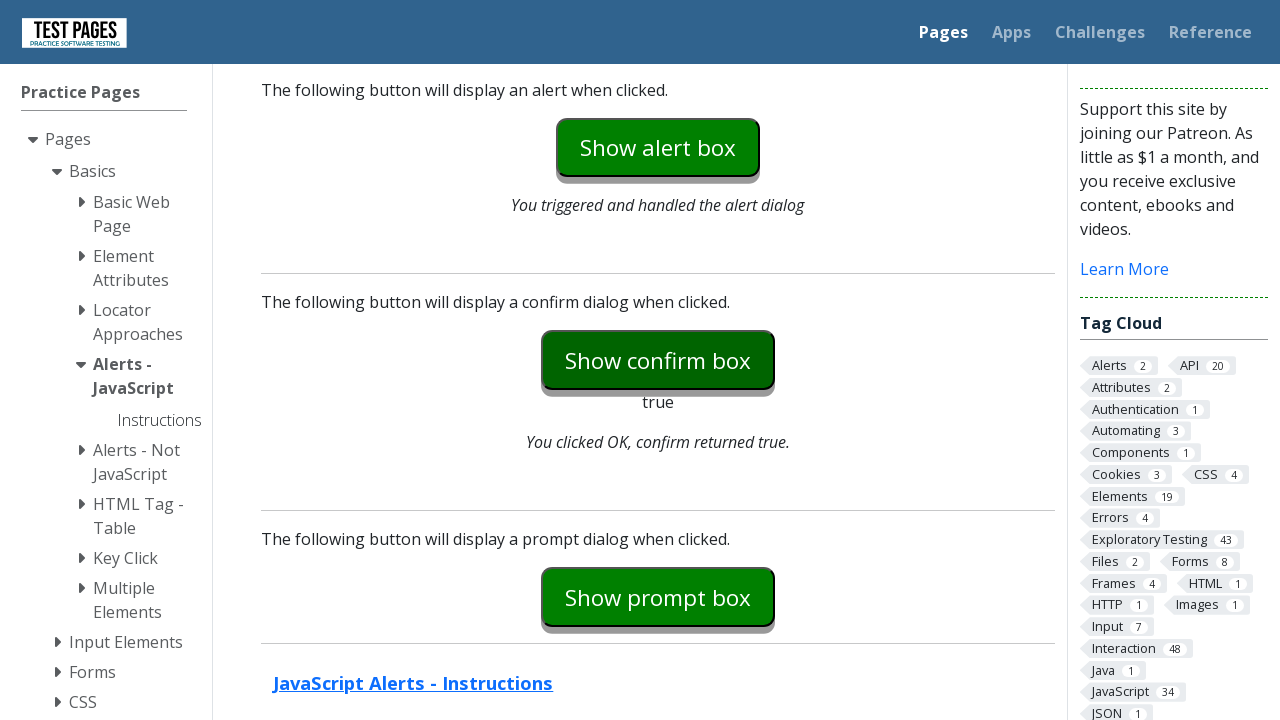

Set up dialog handler to validate alert message
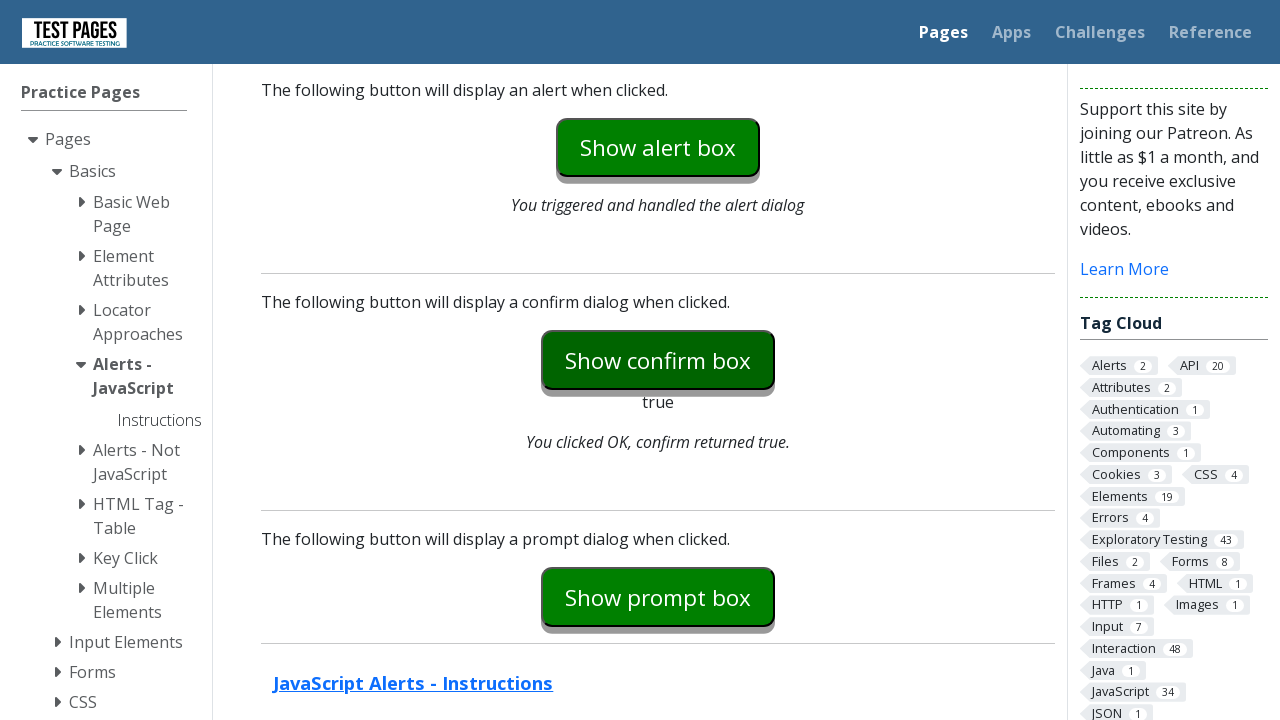

Clicked alert button to trigger alert validation at (658, 147) on #alertexamples
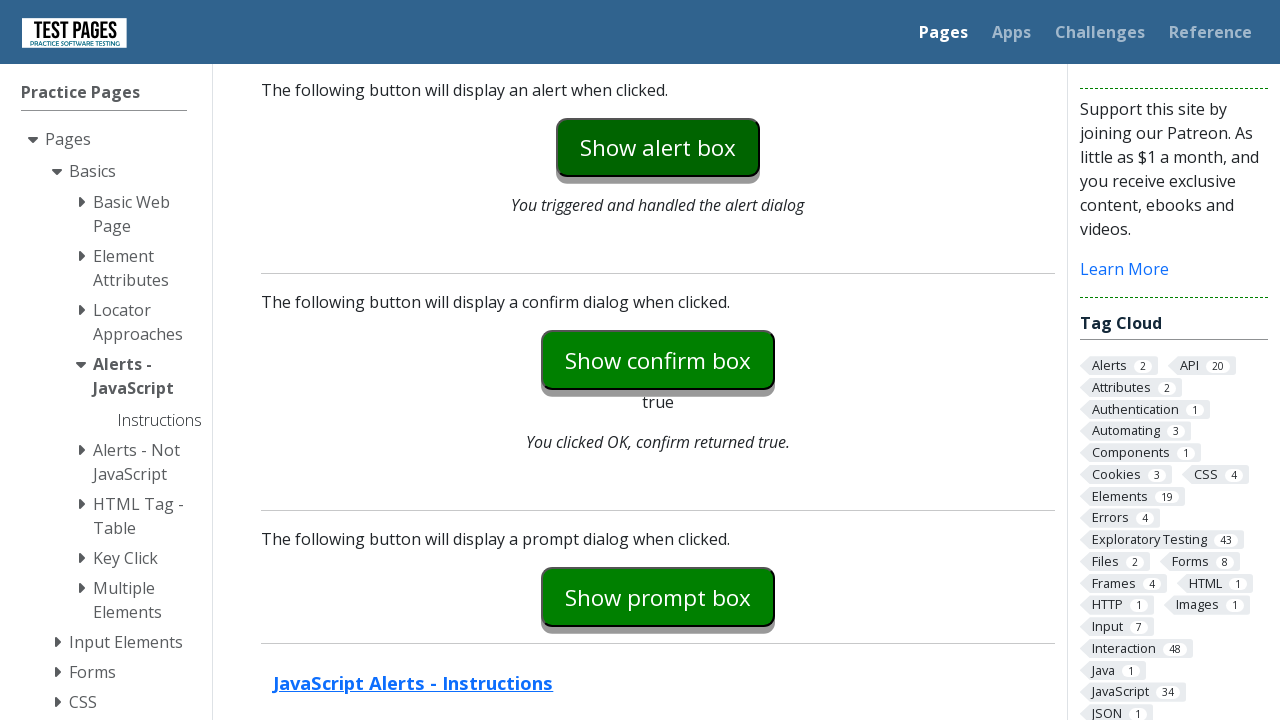

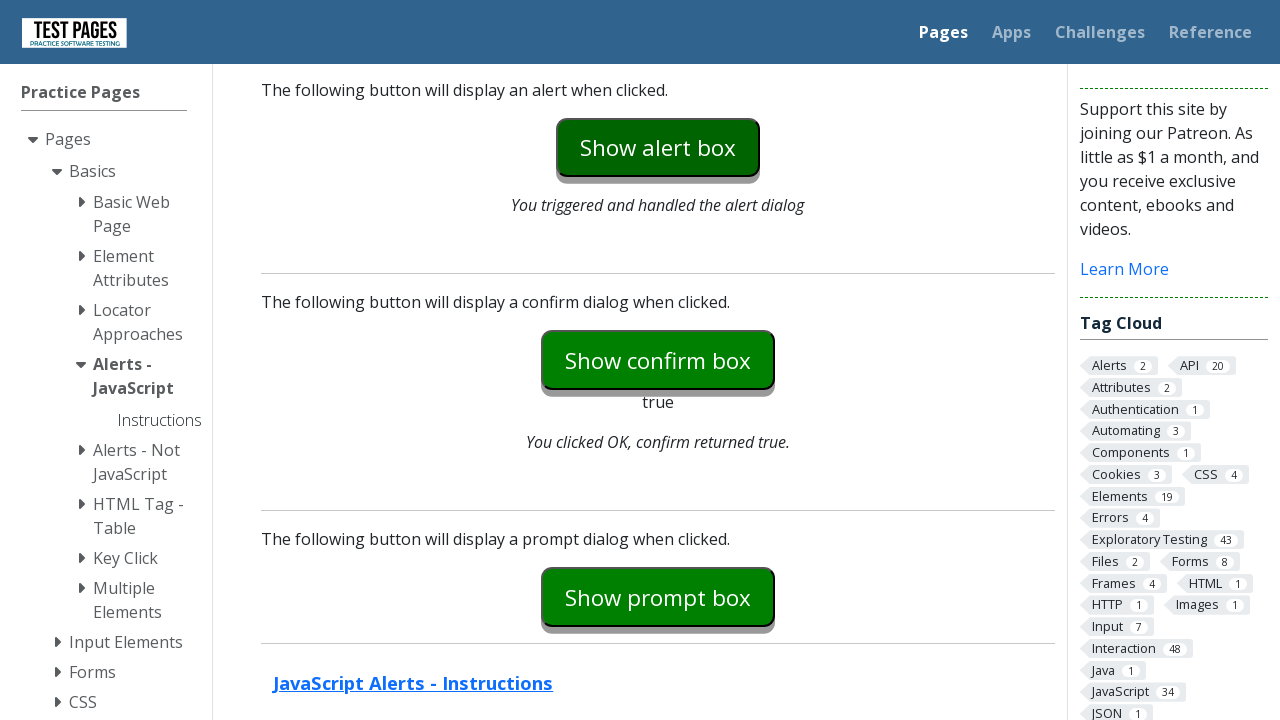